Navigates to Applitools demo page and clicks the login button to access the main app page

Starting URL: https://demo.applitools.com

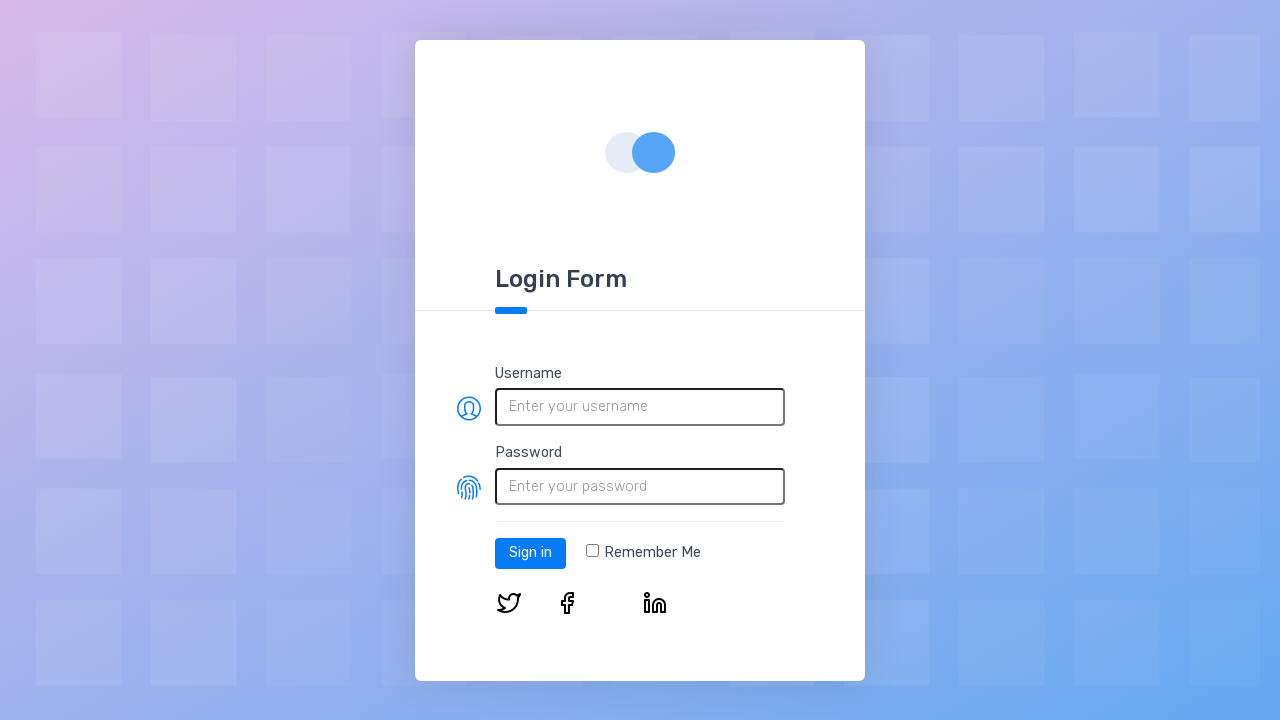

Waited for login button to appear on Applitools demo page
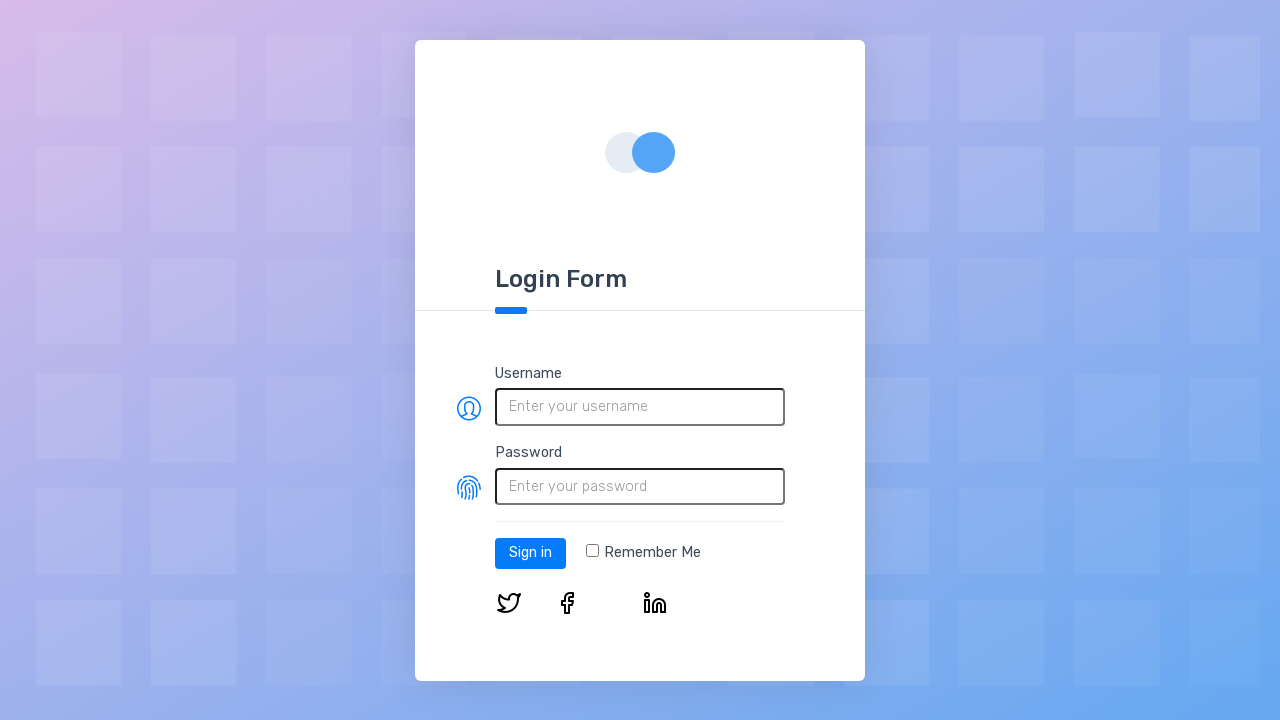

Clicked login button to access main app page at (530, 553) on #log-in
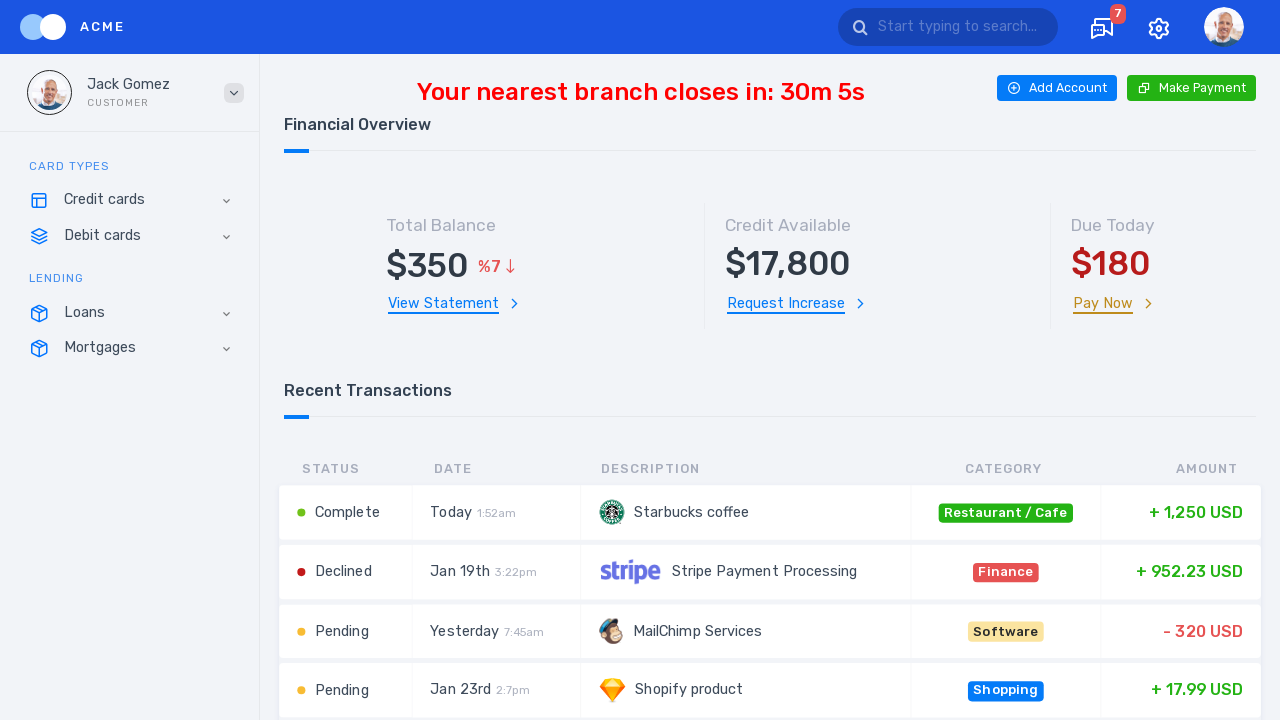

Waited for app page to fully load after login
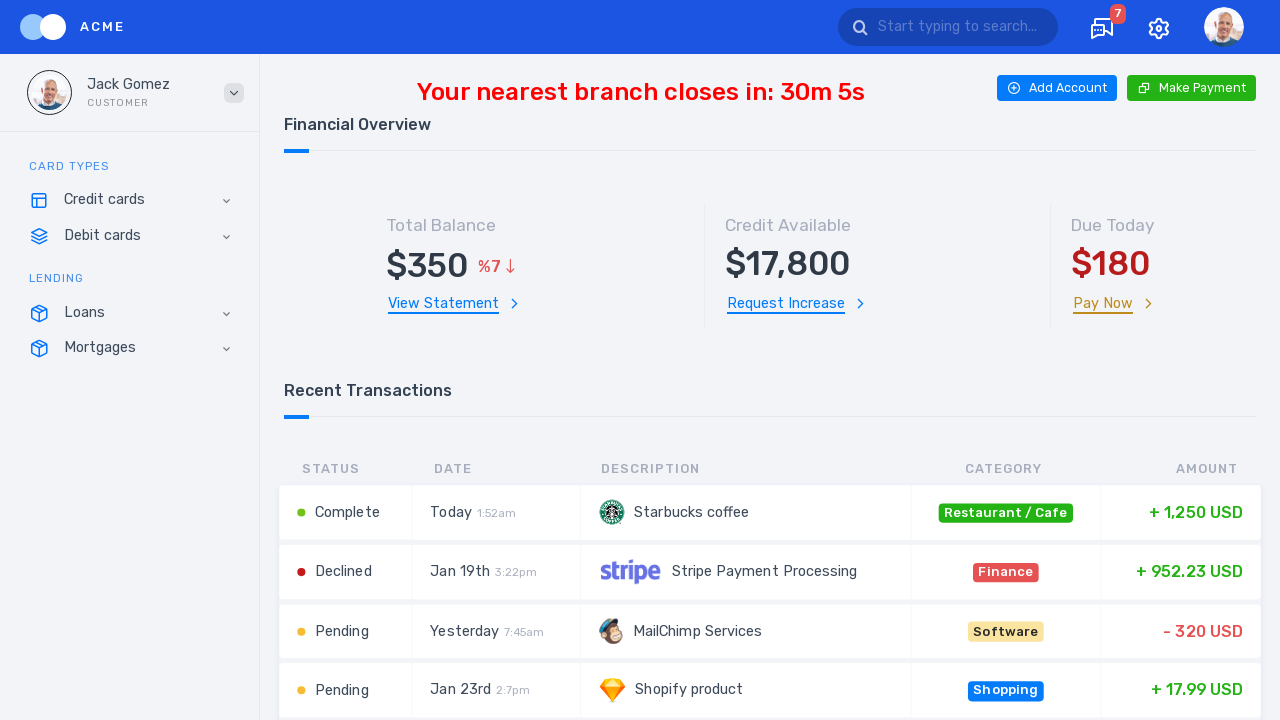

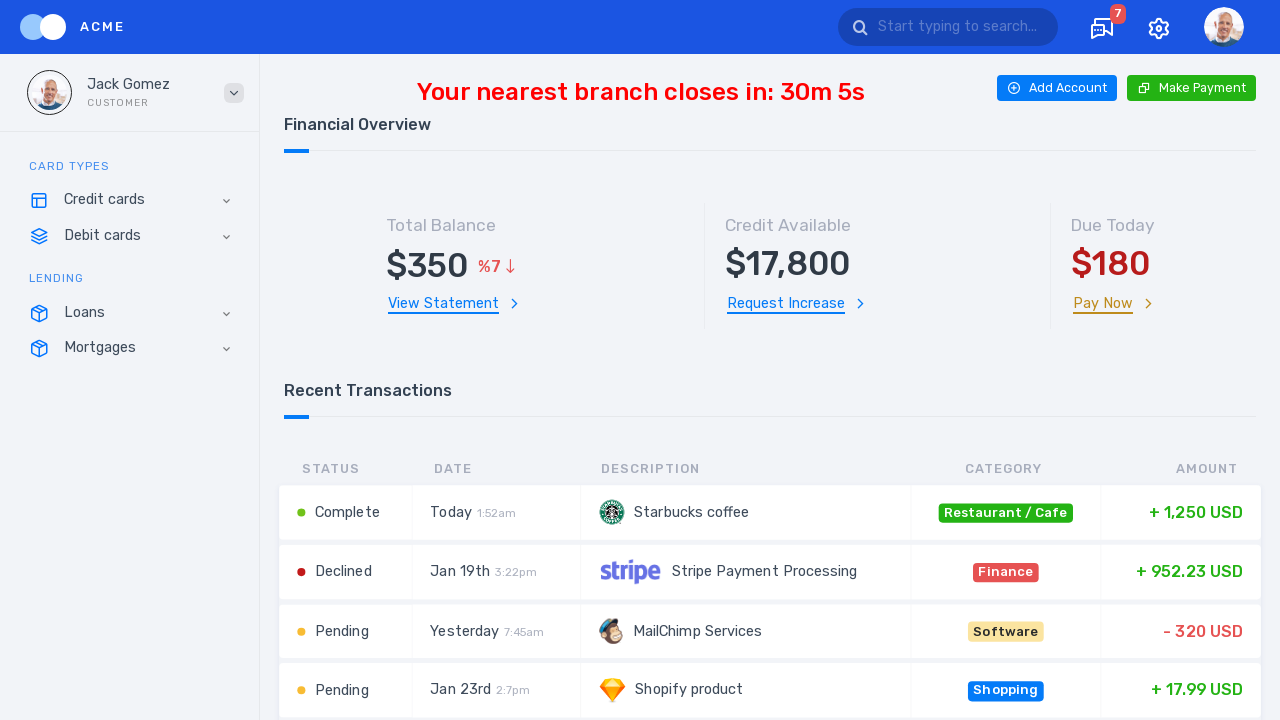